Navigates to a simple form page and clicks the submit button to test basic form submission functionality.

Starting URL: http://suninjuly.github.io/simple_form_find_task.html

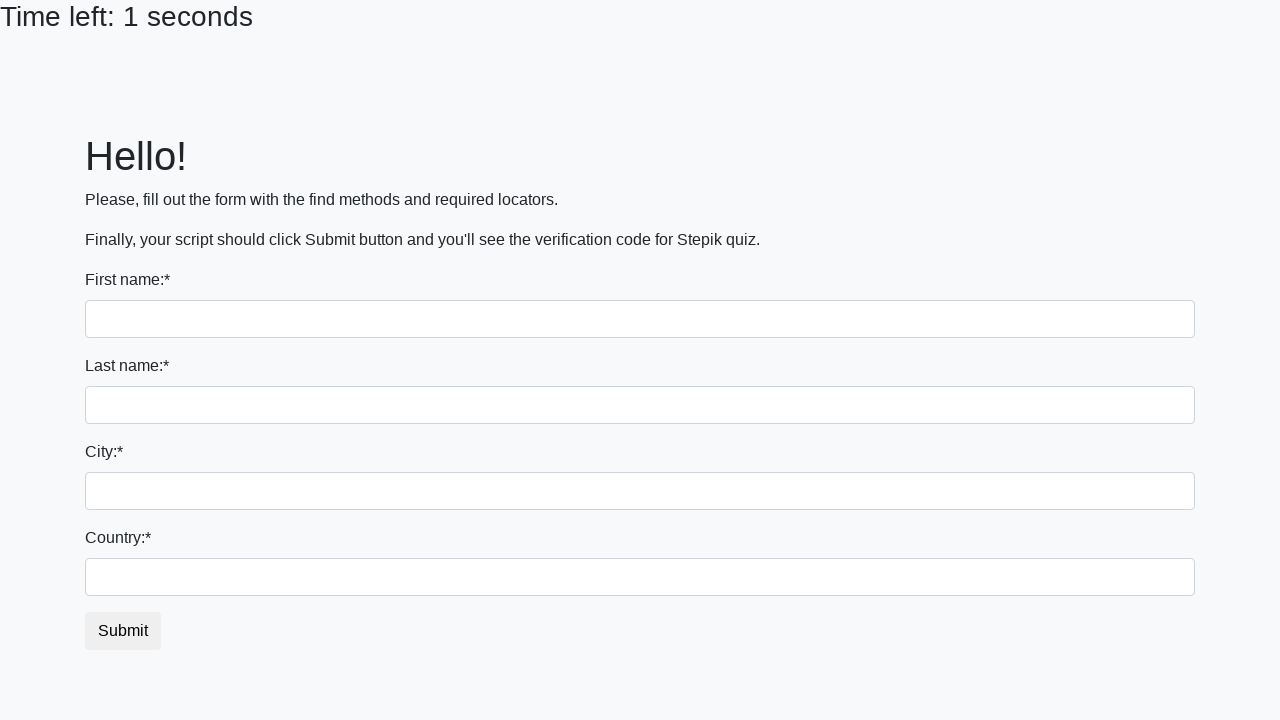

Navigated to simple form page
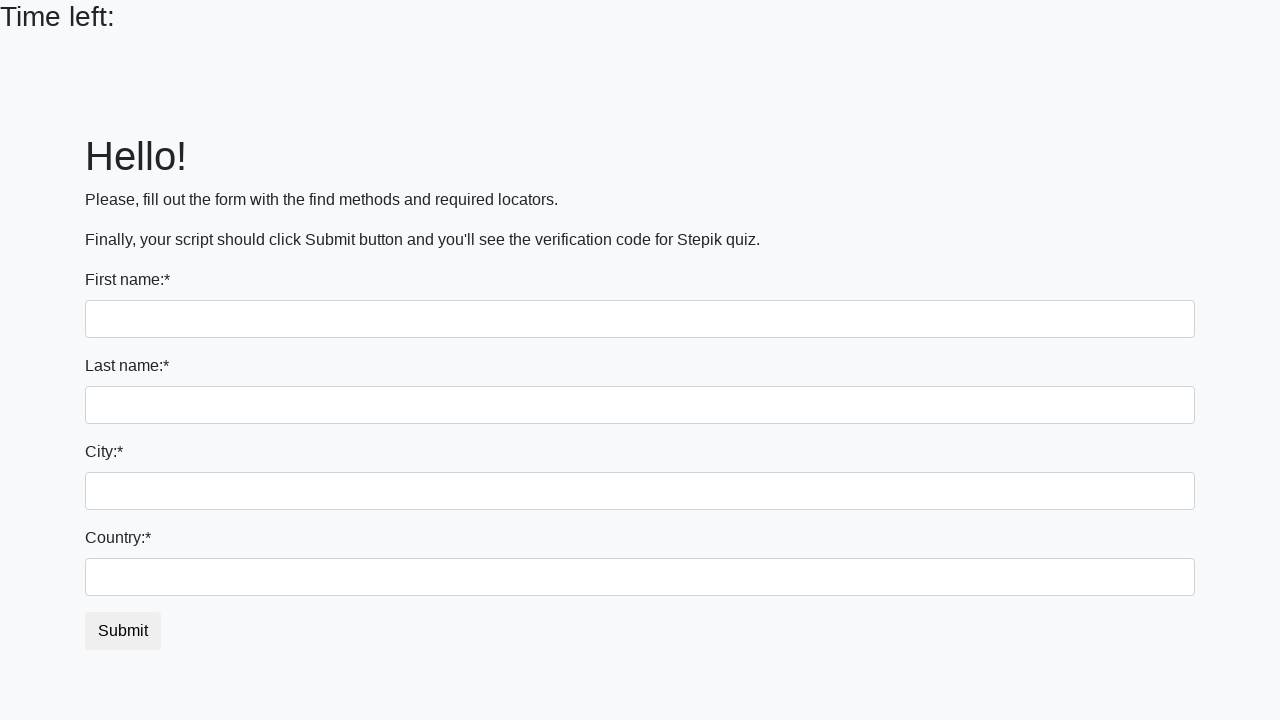

Clicked the submit button to test basic form submission at (123, 631) on #submit_button
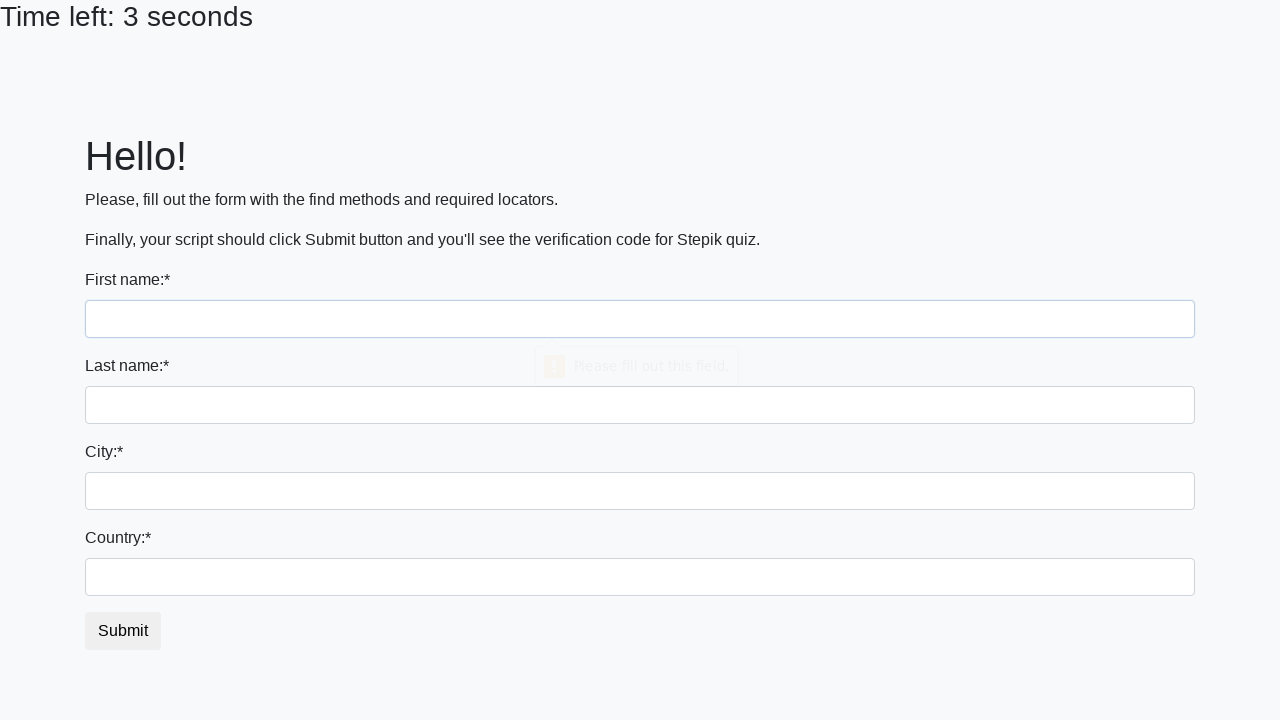

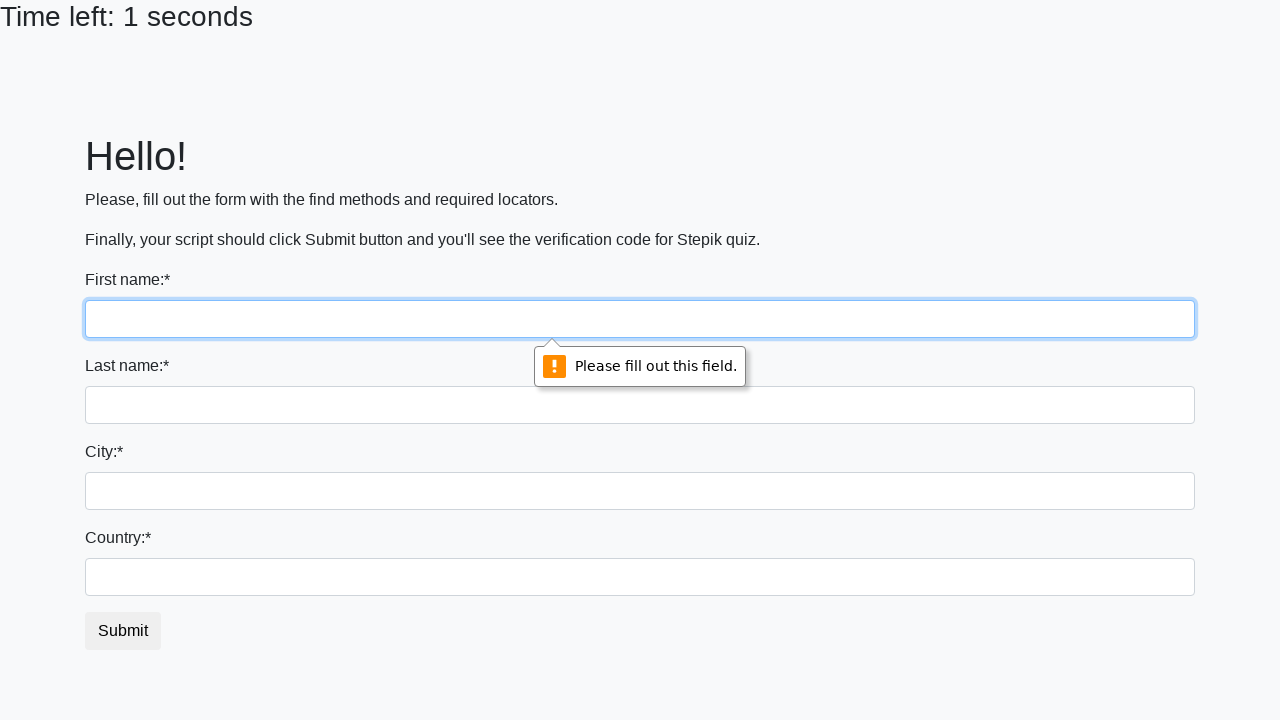